Tests multiple window handling by clicking a button that opens a new window, switching to it to verify content, then closing it

Starting URL: http://demoqa.com/browser-windows

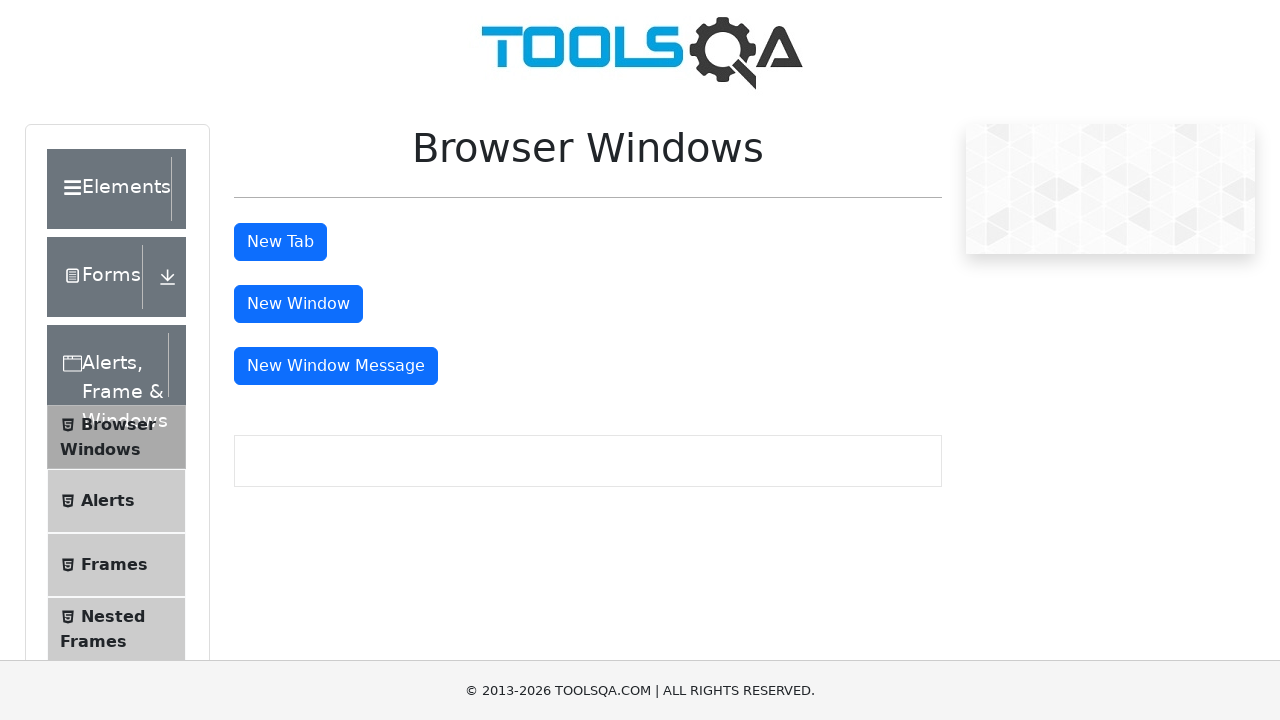

Clicked button to open new window at (298, 304) on #windowButton
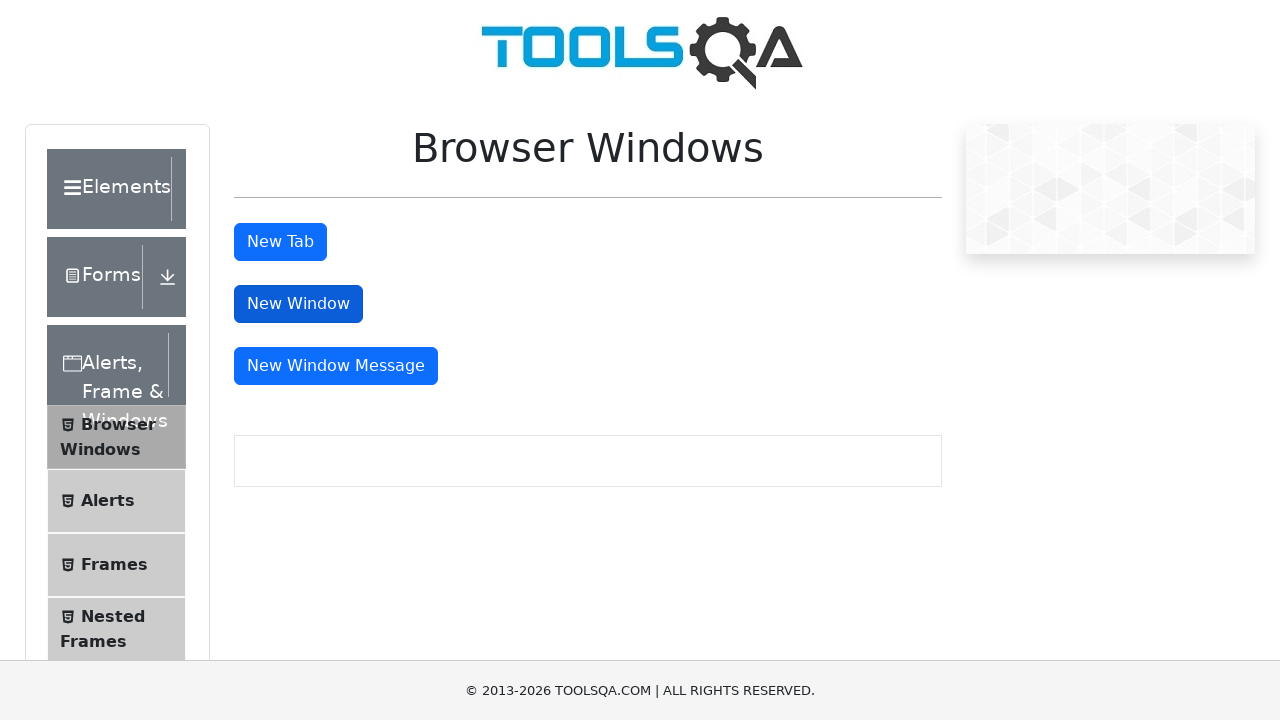

Captured new window/page
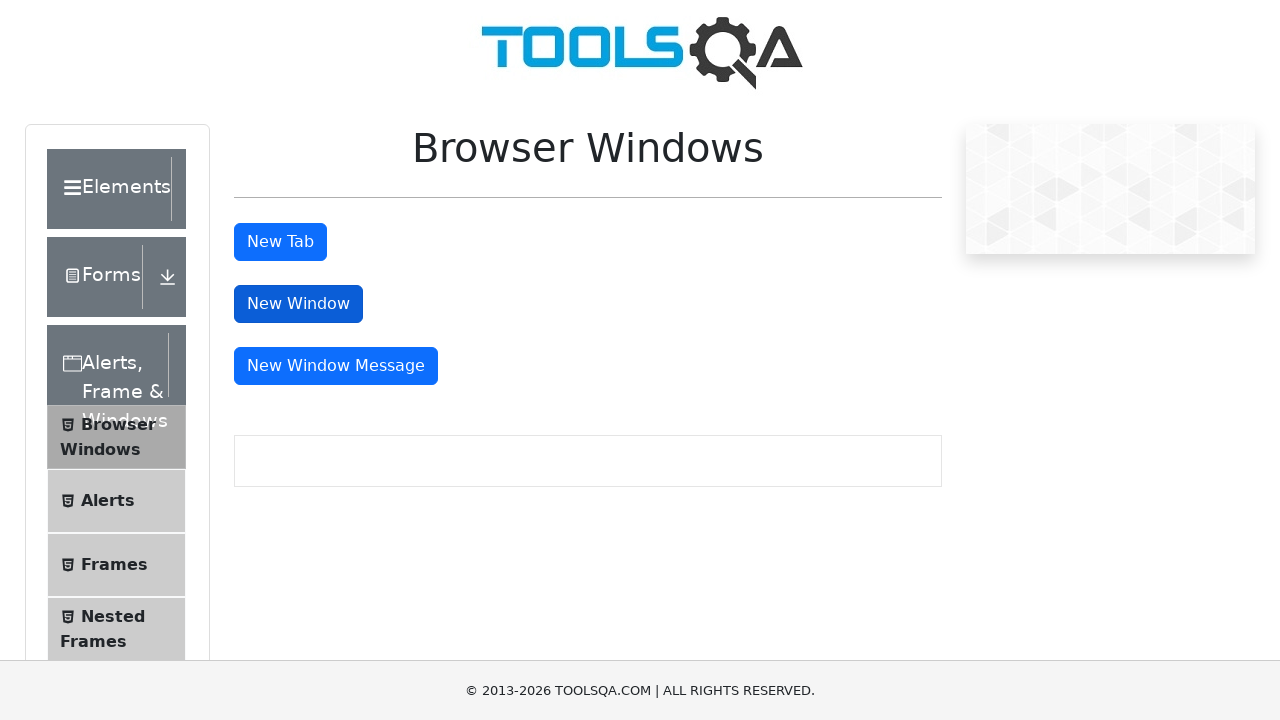

Retrieved heading text from new window: 'This is a sample page'
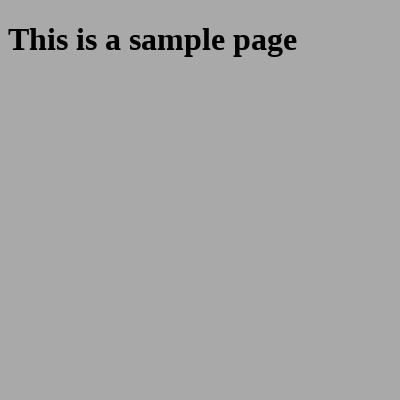

Closed the new window
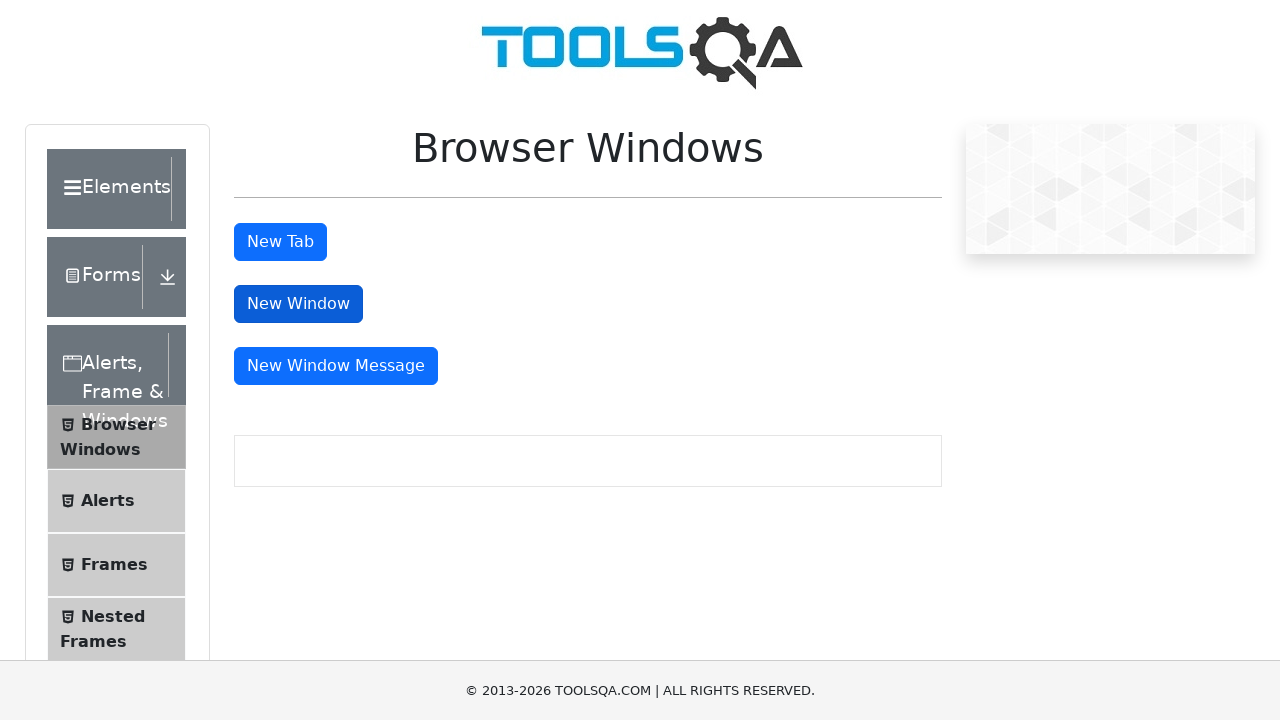

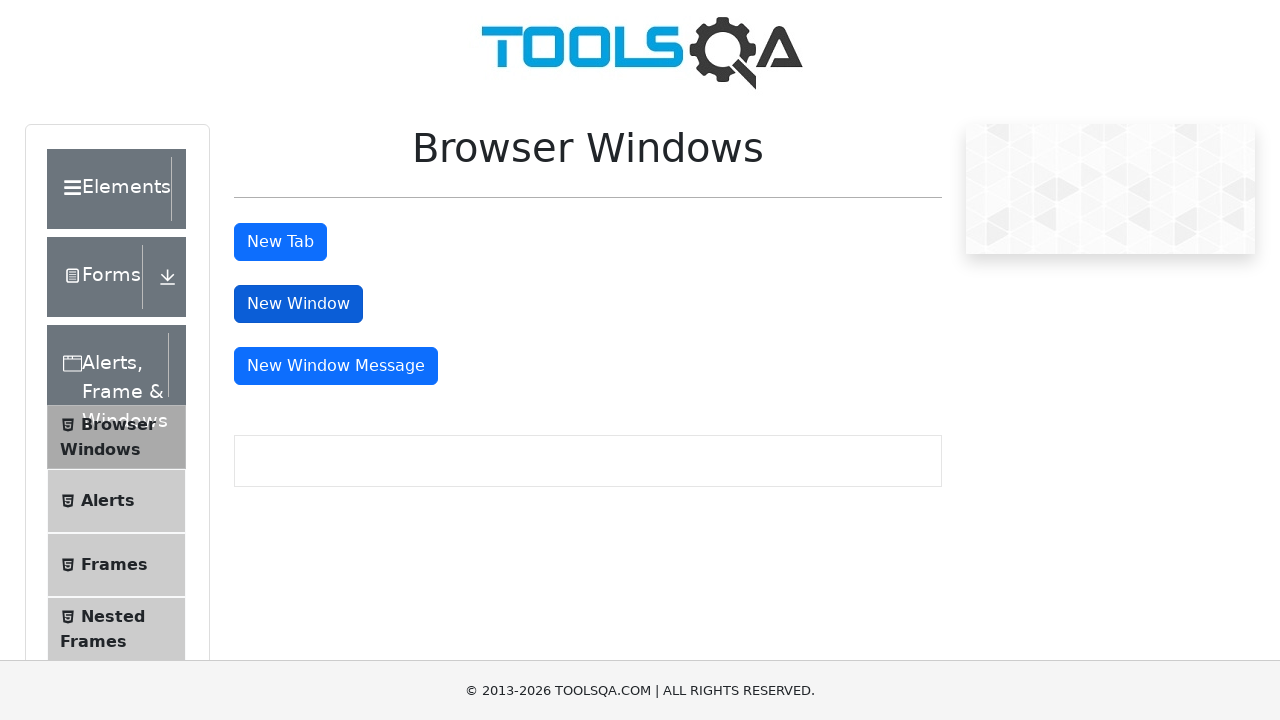